Tests the Text Box form on DemoQA by navigating to the Elements section, filling in full name, email, current address, and permanent address fields, then submitting the form.

Starting URL: https://demoqa.com/

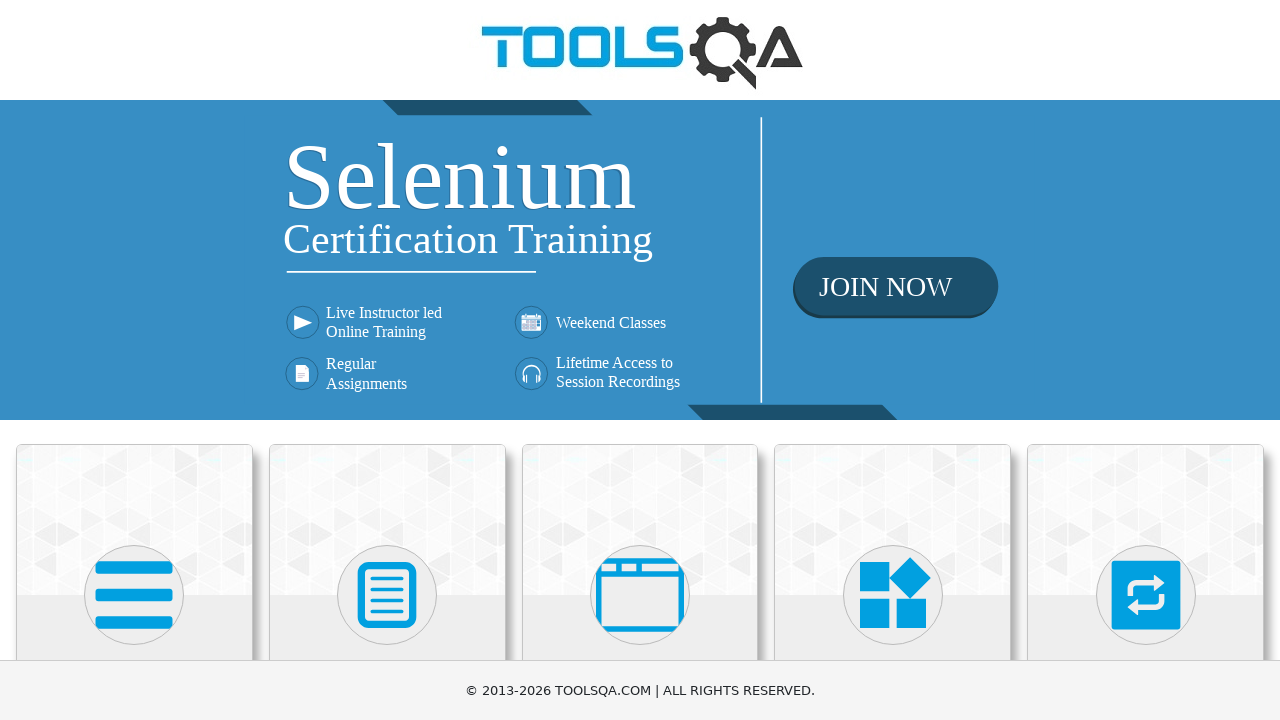

Clicked on Elements card to navigate to Elements section at (134, 360) on xpath=//div[@class='card-body']//h5[text()='Elements']
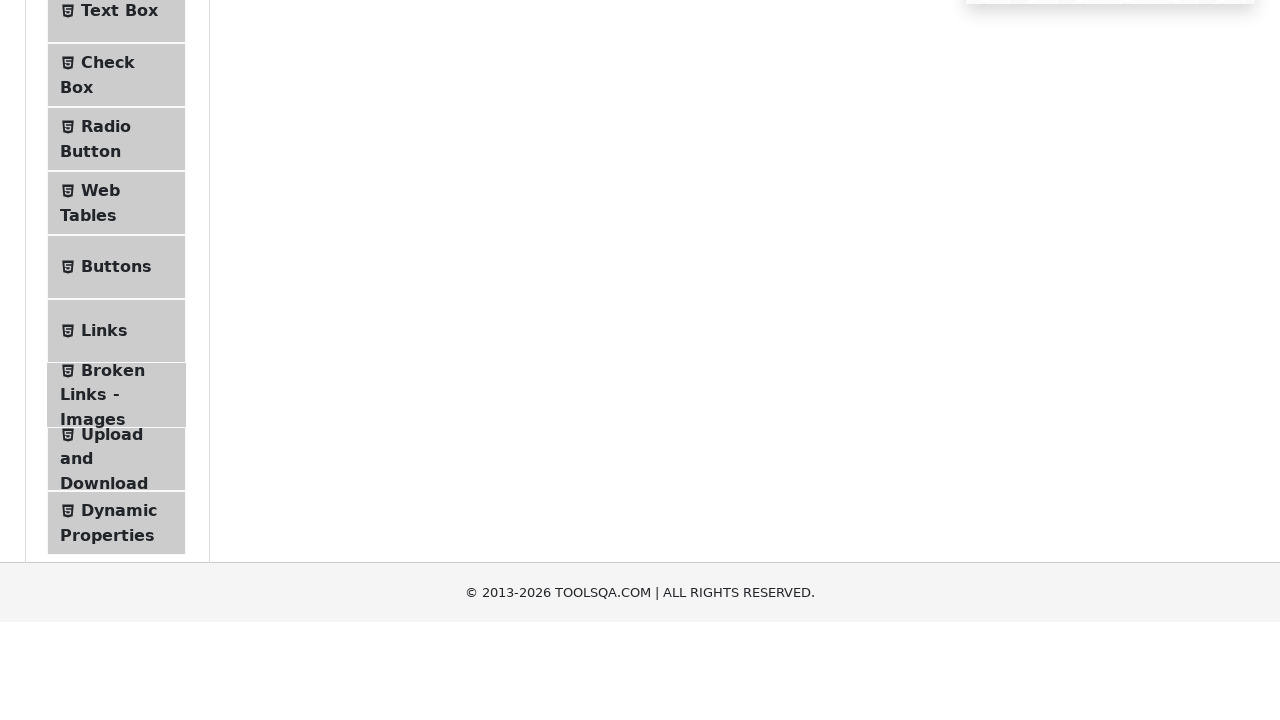

Clicked on Text Box menu item to open the Text Box form at (119, 261) on xpath=//span[text()='Text Box']
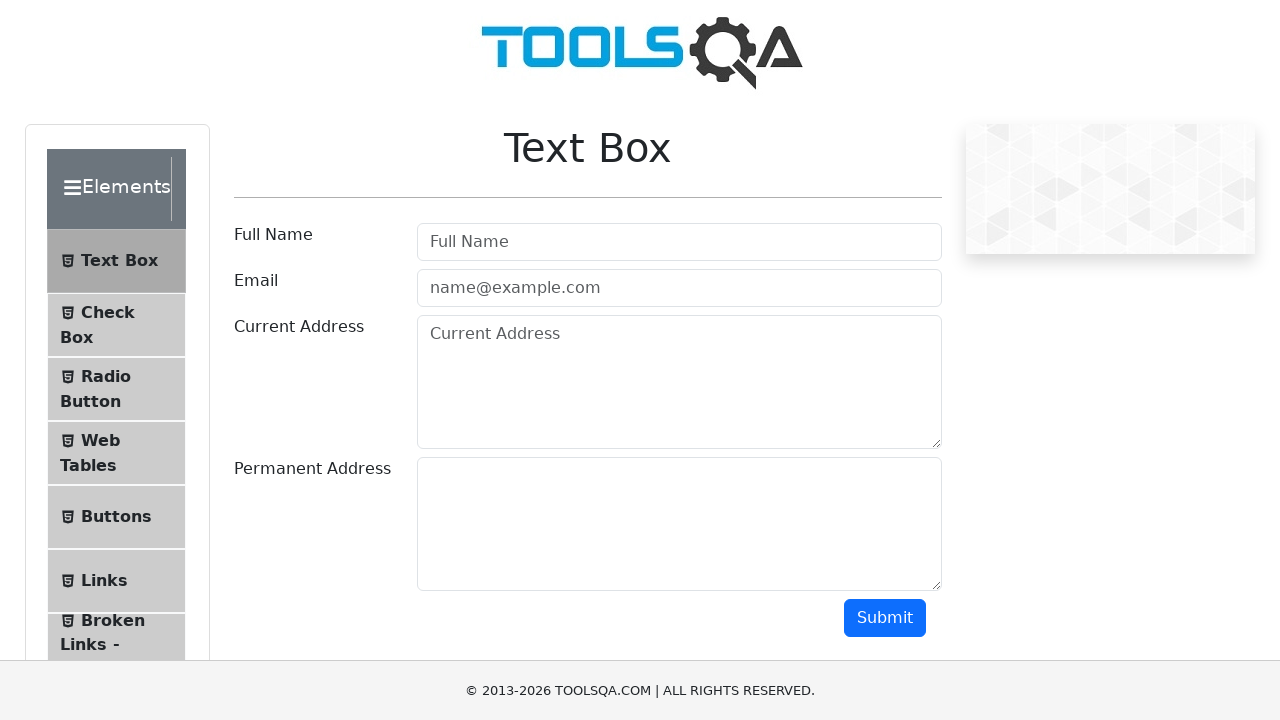

Filled in full name field with 'Marcus Thompson' on #userName
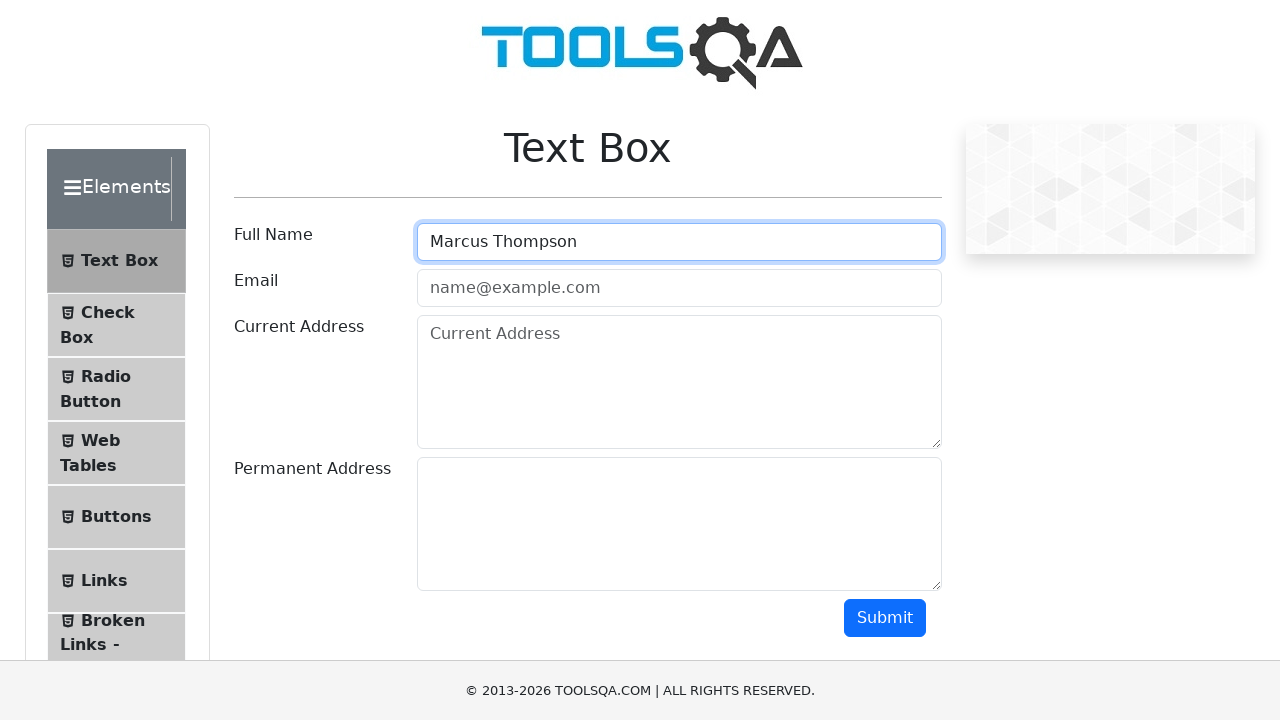

Filled in email field with 'marcus.thompson@example.com' on #userEmail
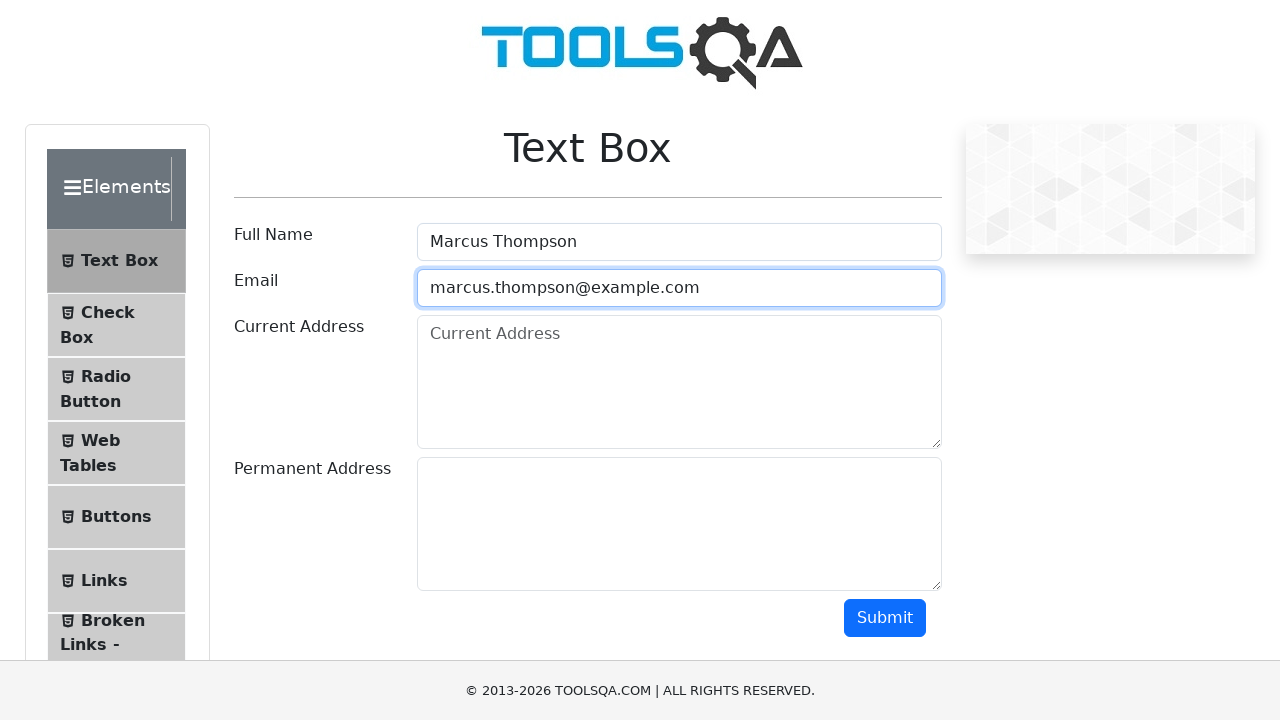

Filled in current address field with '123 Main Street, Seattle' on #currentAddress
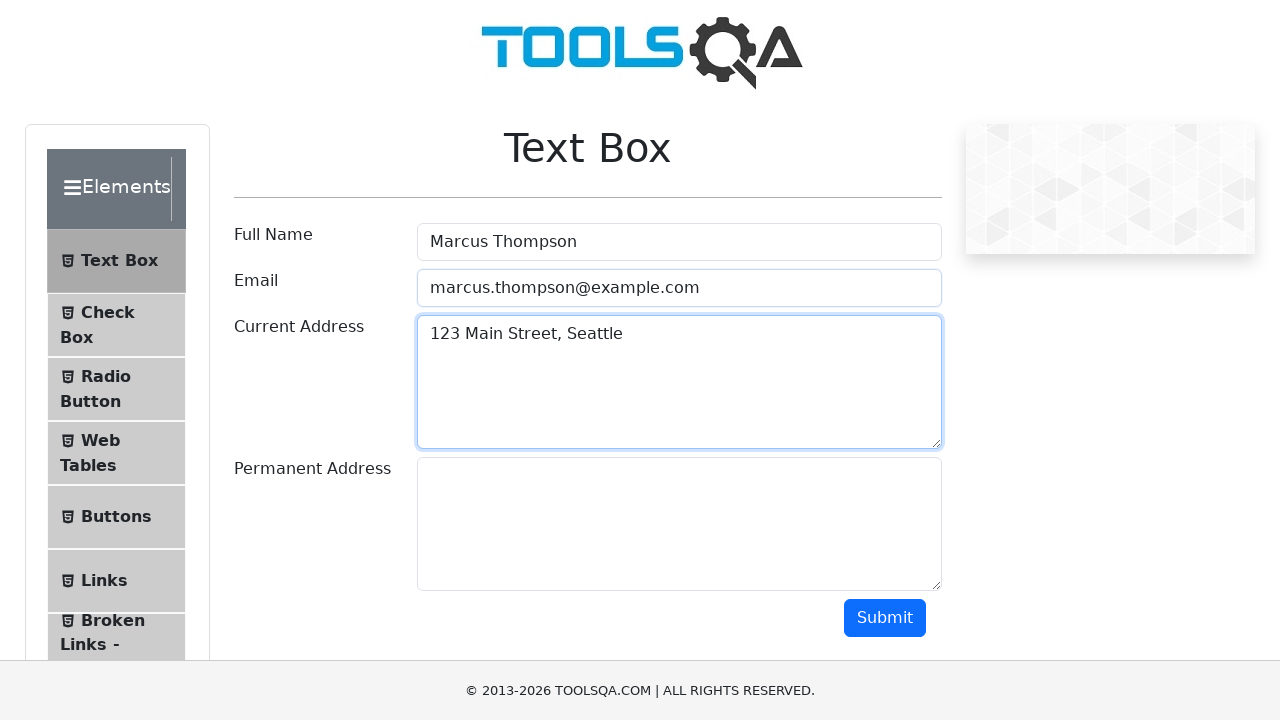

Filled in permanent address field with '456 Oak Avenue, Portland' on #permanentAddress
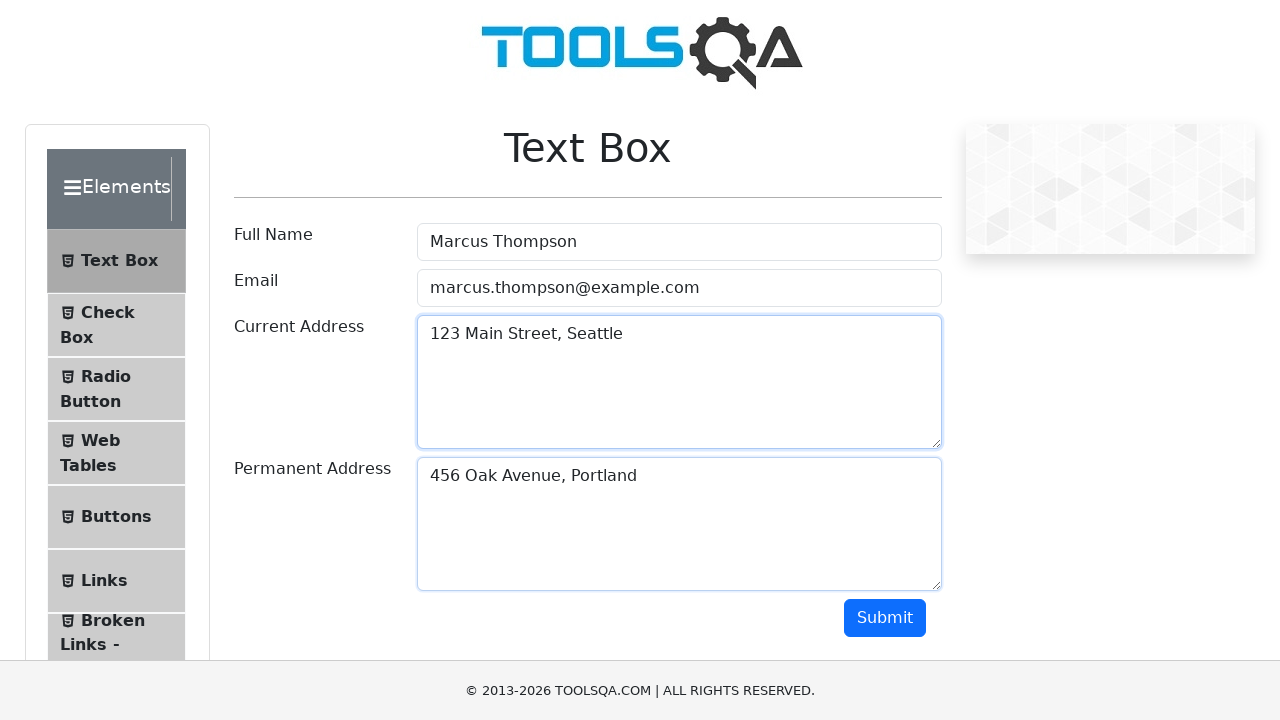

Clicked submit button to submit the Text Box form at (885, 618) on #submit
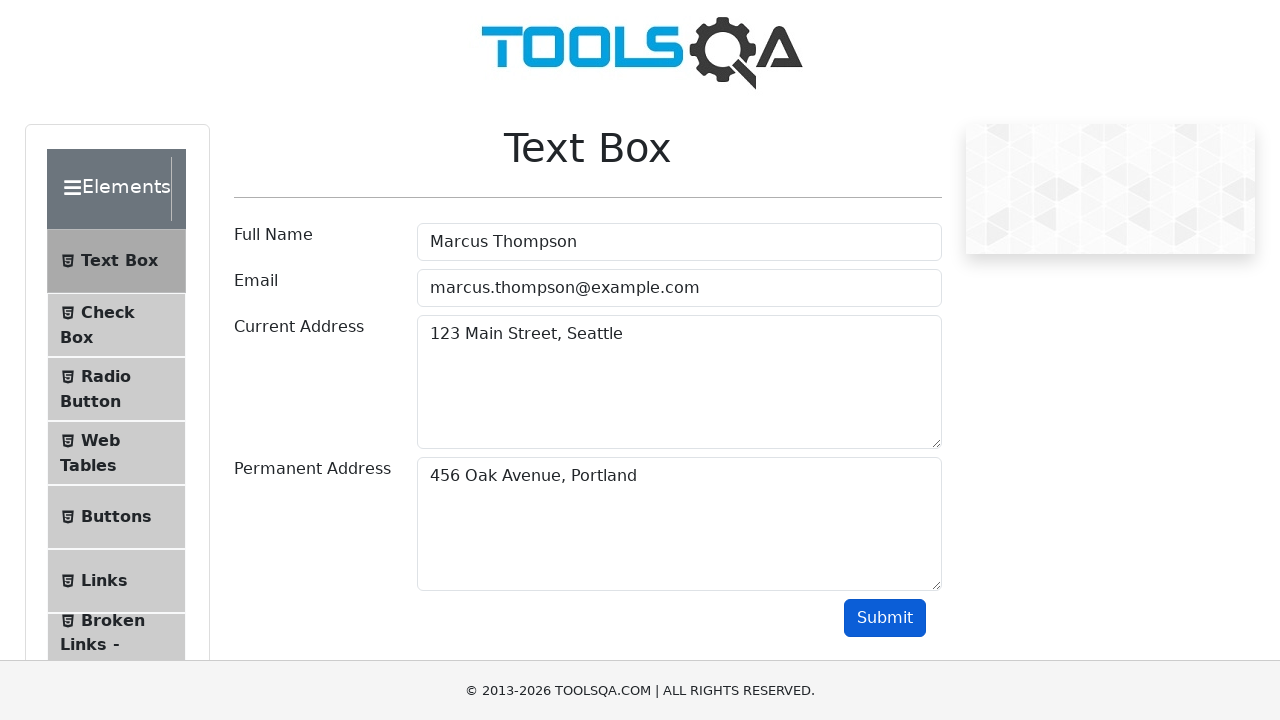

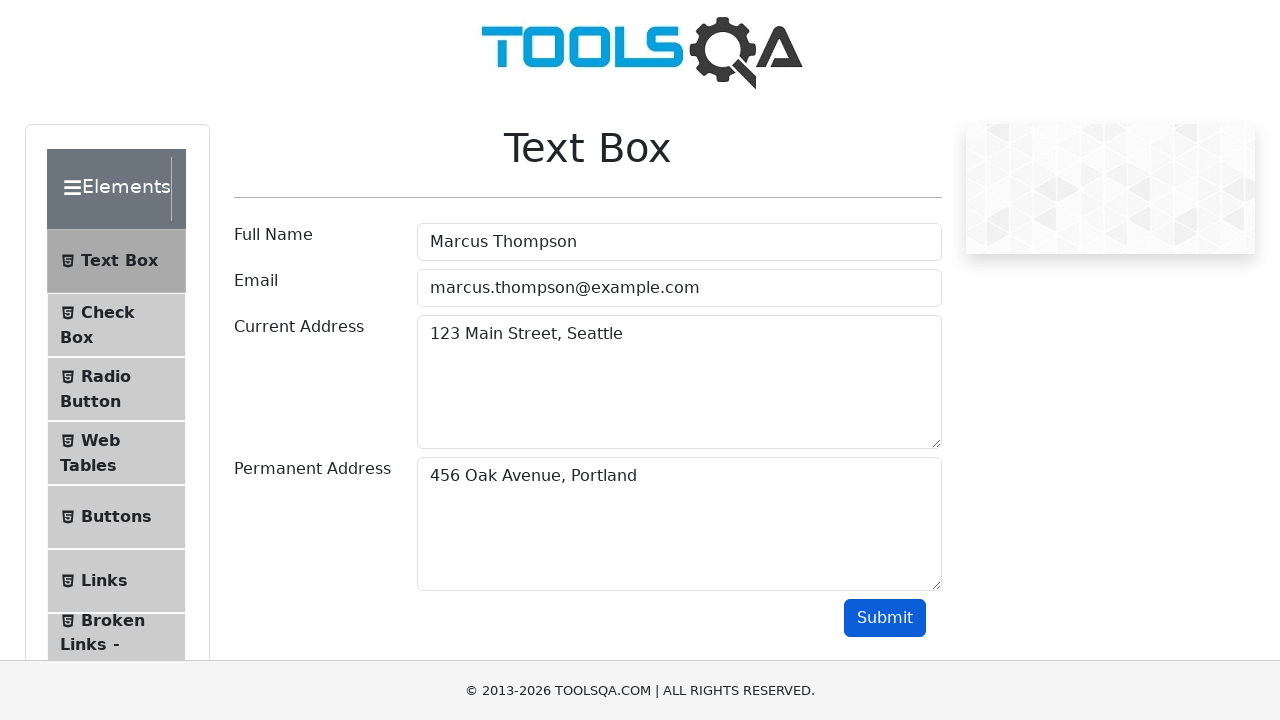